Navigates to the main page and waits for it to load to verify basic page accessibility.

Starting URL: https://pablospizza.web.app

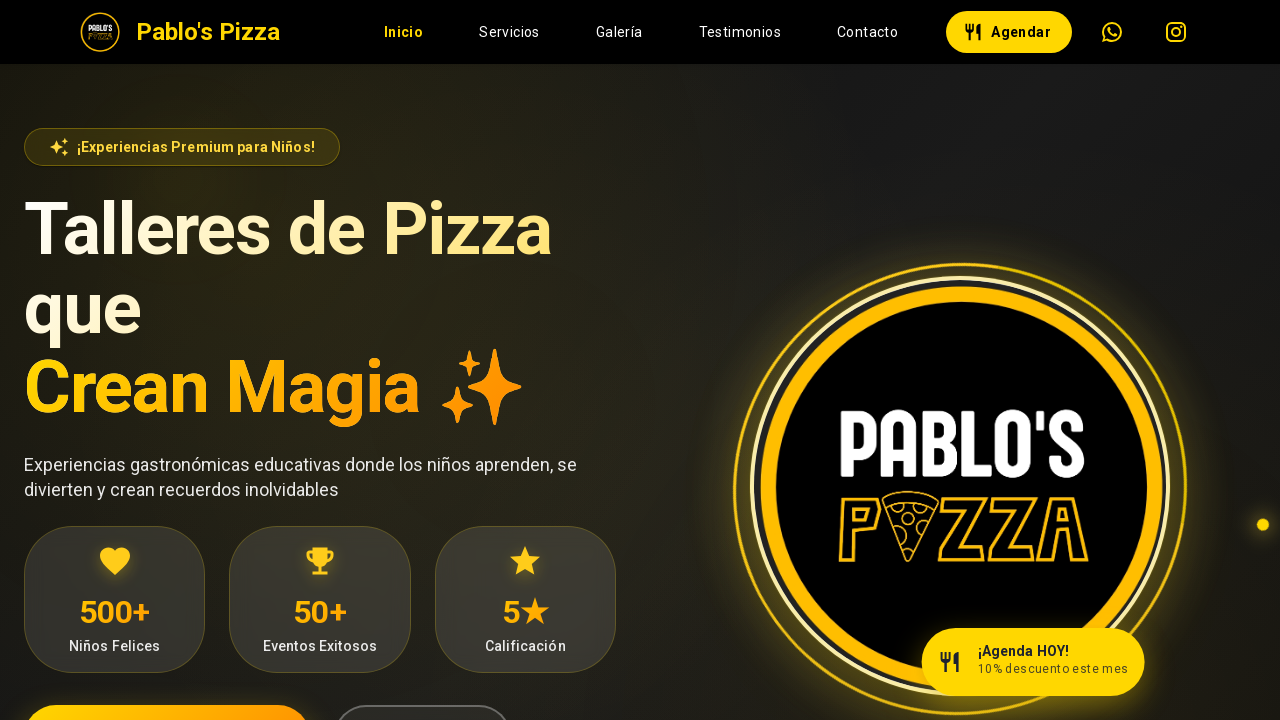

Waited for page to reach networkidle state after navigating to https://pablospizza.web.app
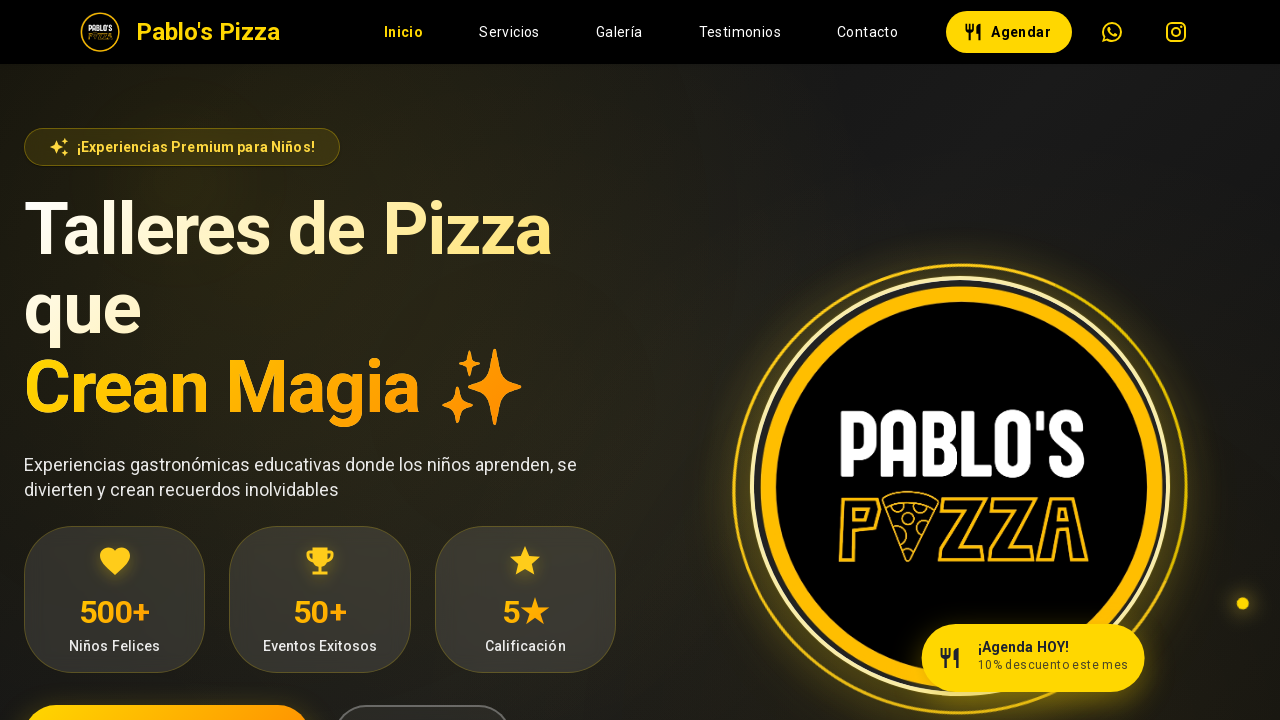

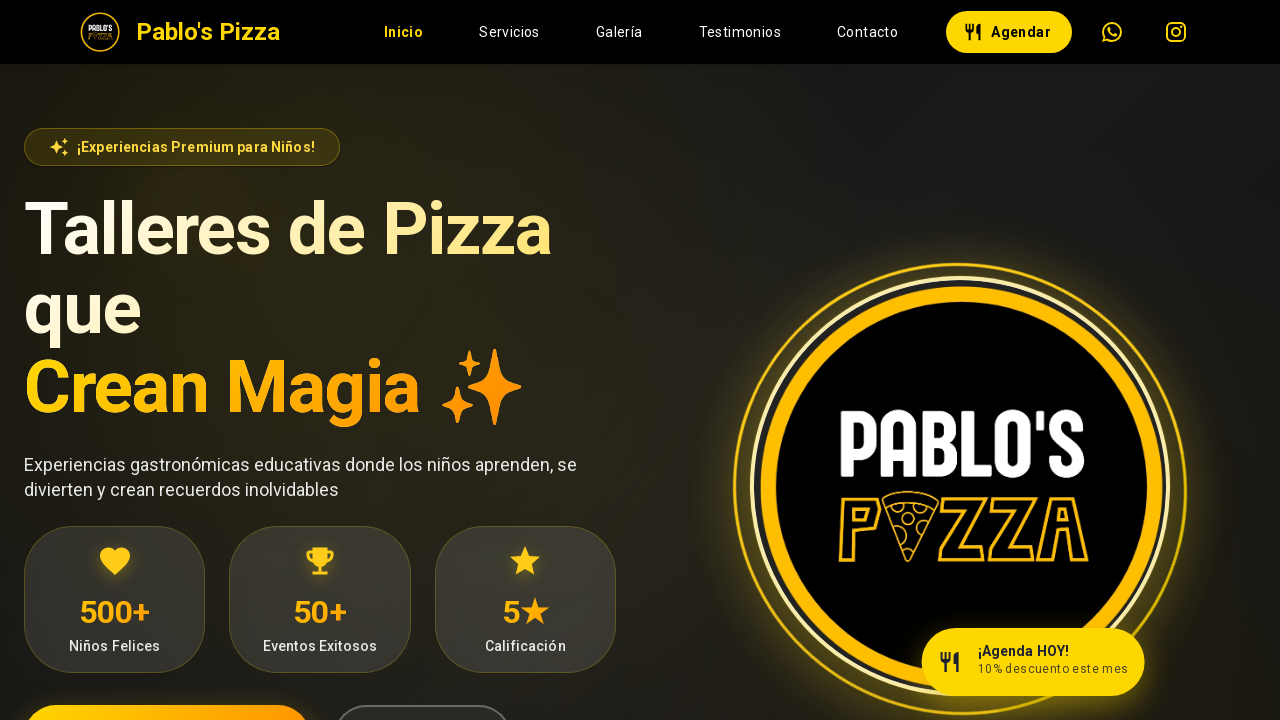